Tests the search functionality by searching for "python" language and verifying that all results contain "python" in their names

Starting URL: http://www.99-bottles-of-beer.net/

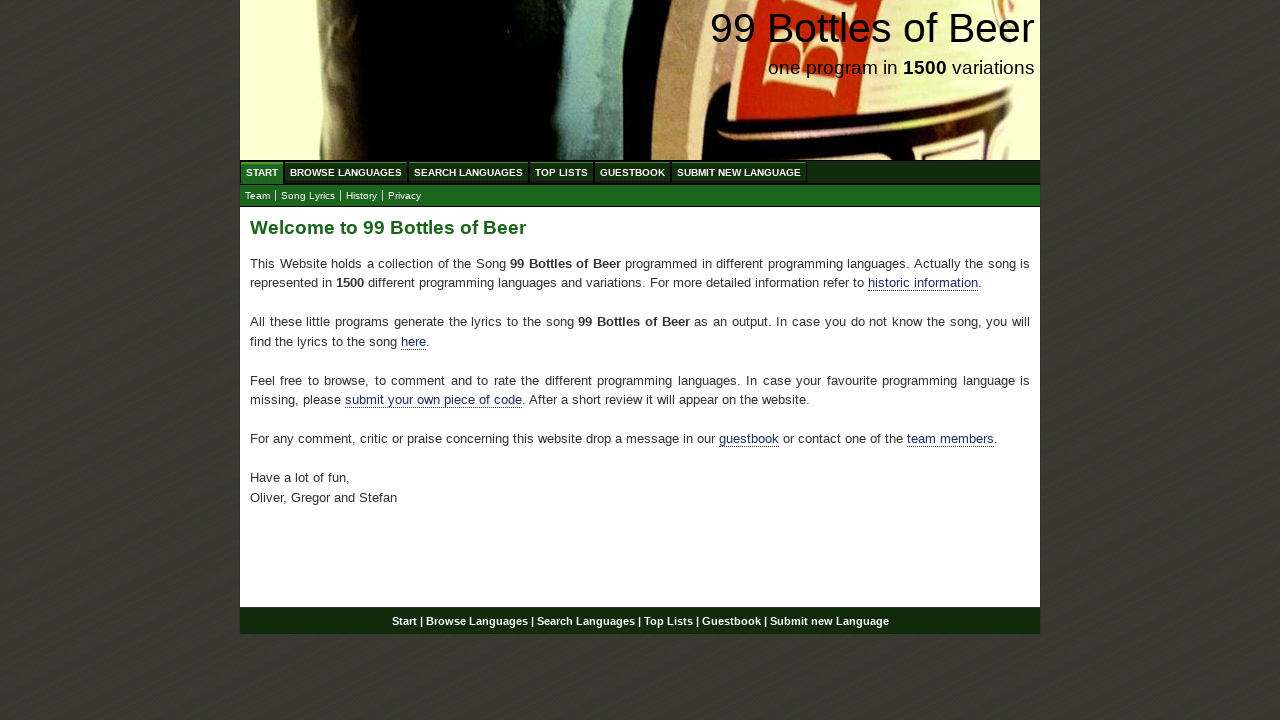

Clicked on Search Languages menu at (468, 172) on xpath=//ul[@id='menu']/li/a[@href='/search.html']
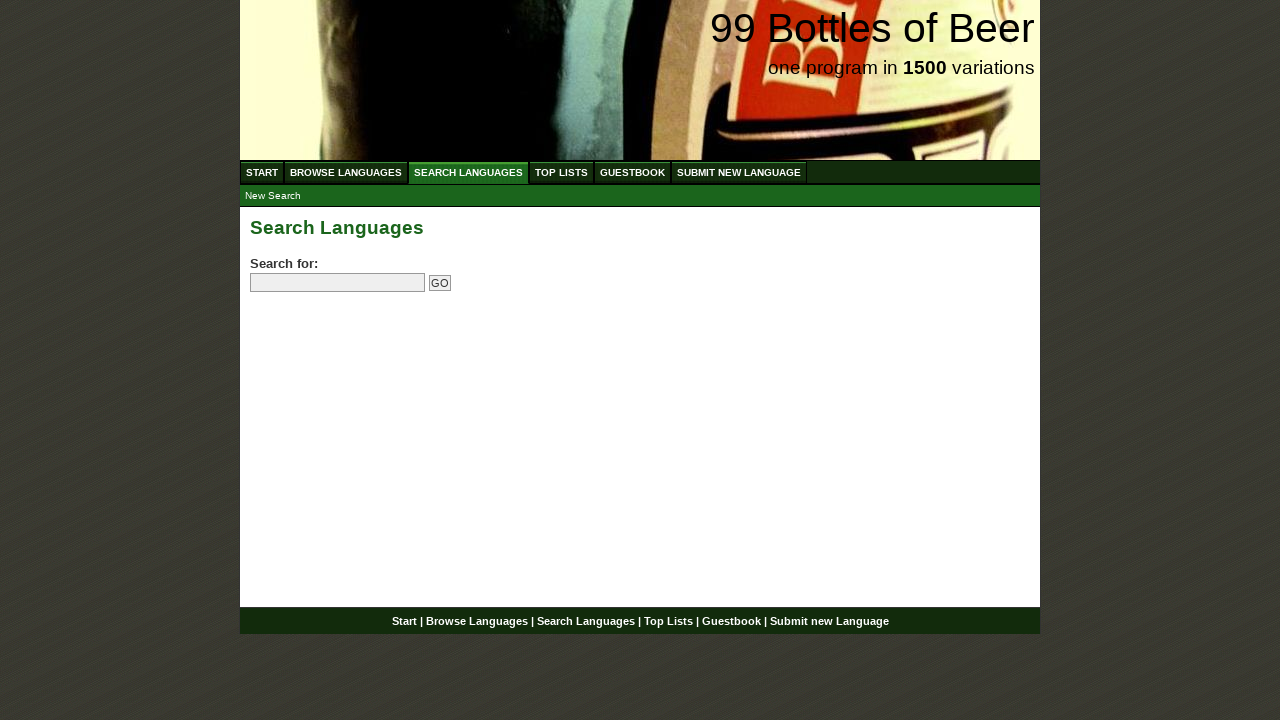

Clicked on search field at (338, 283) on input[name='search']
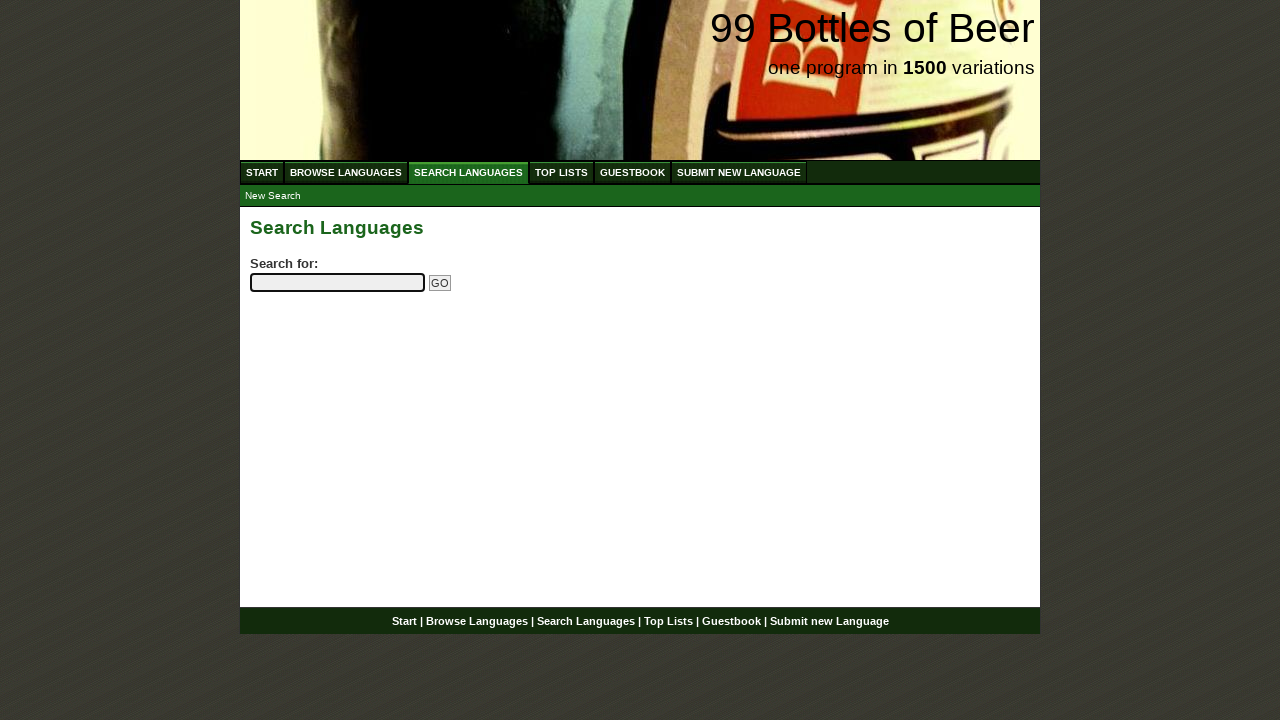

Filled search field with 'python' on input[name='search']
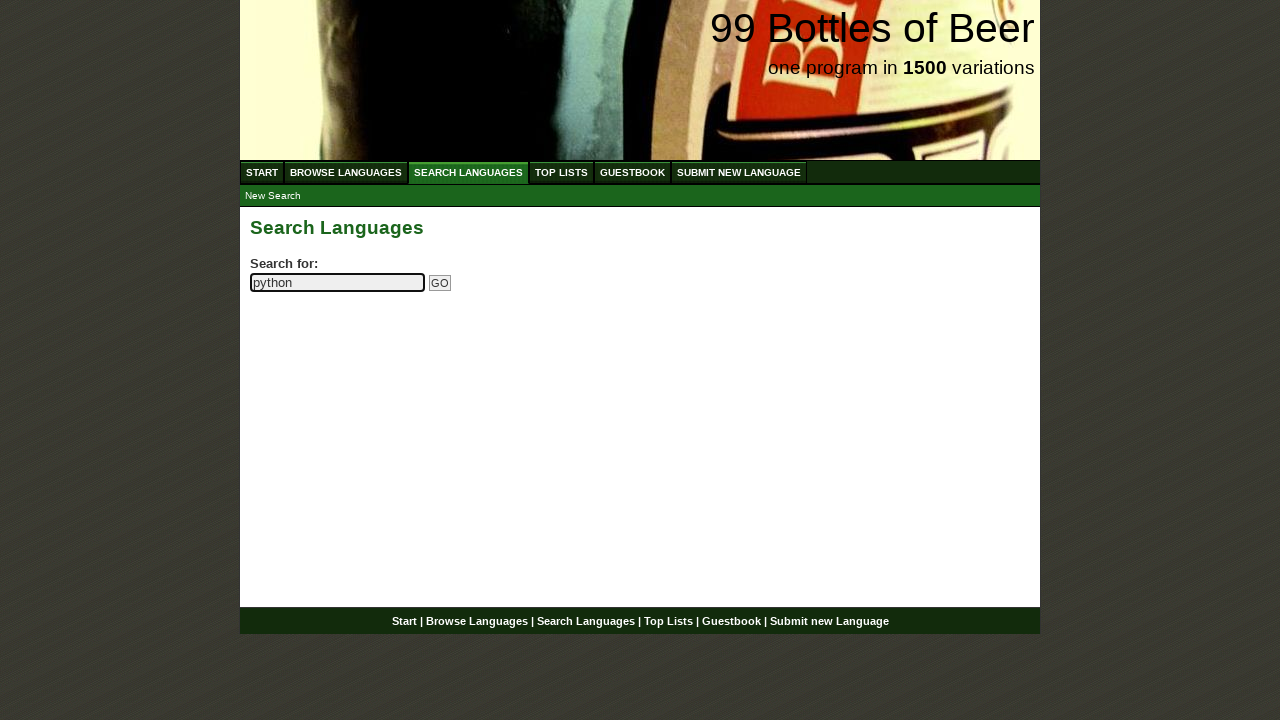

Clicked Go button to submit search at (440, 283) on input[name='submitsearch']
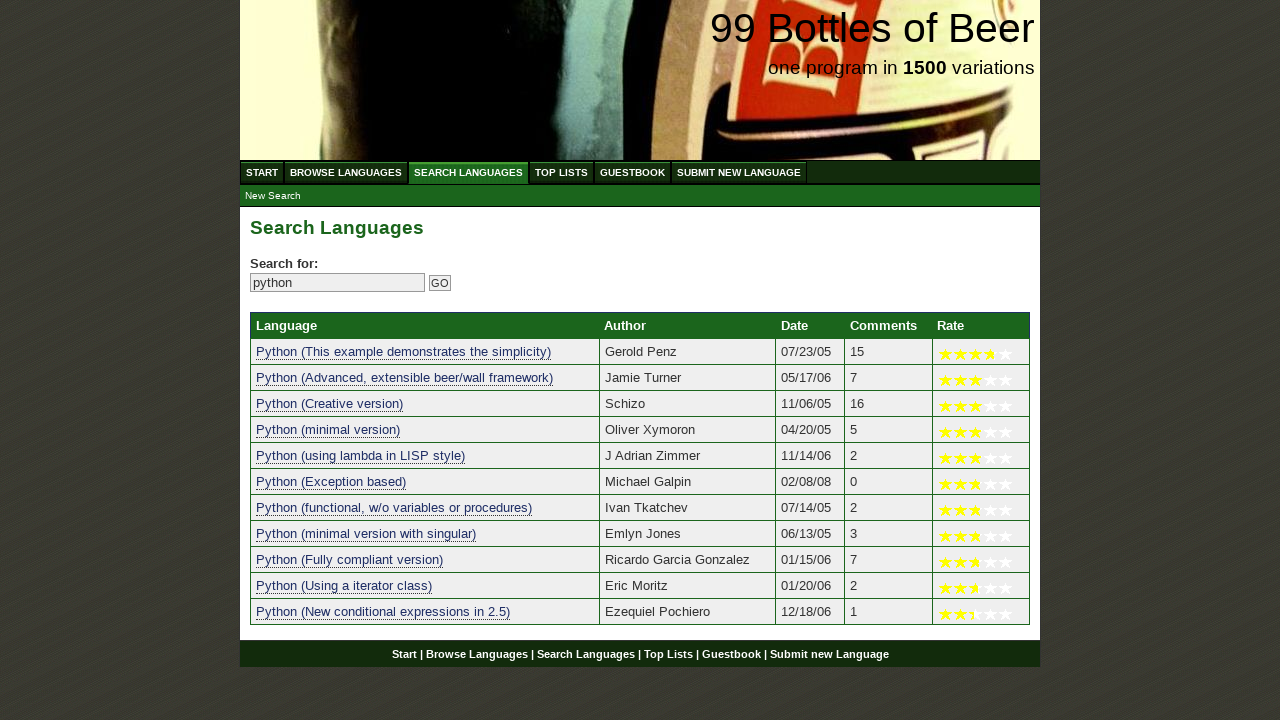

Search results table loaded successfully
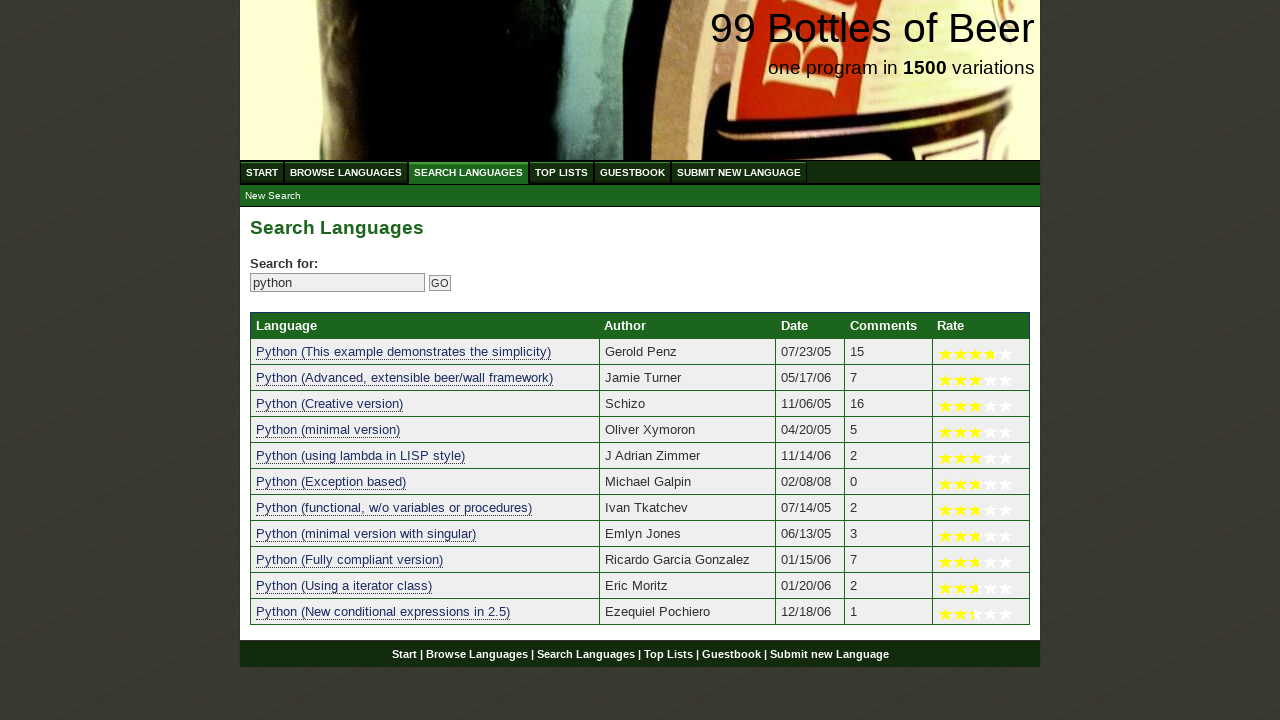

Verified search results are displayed with language links
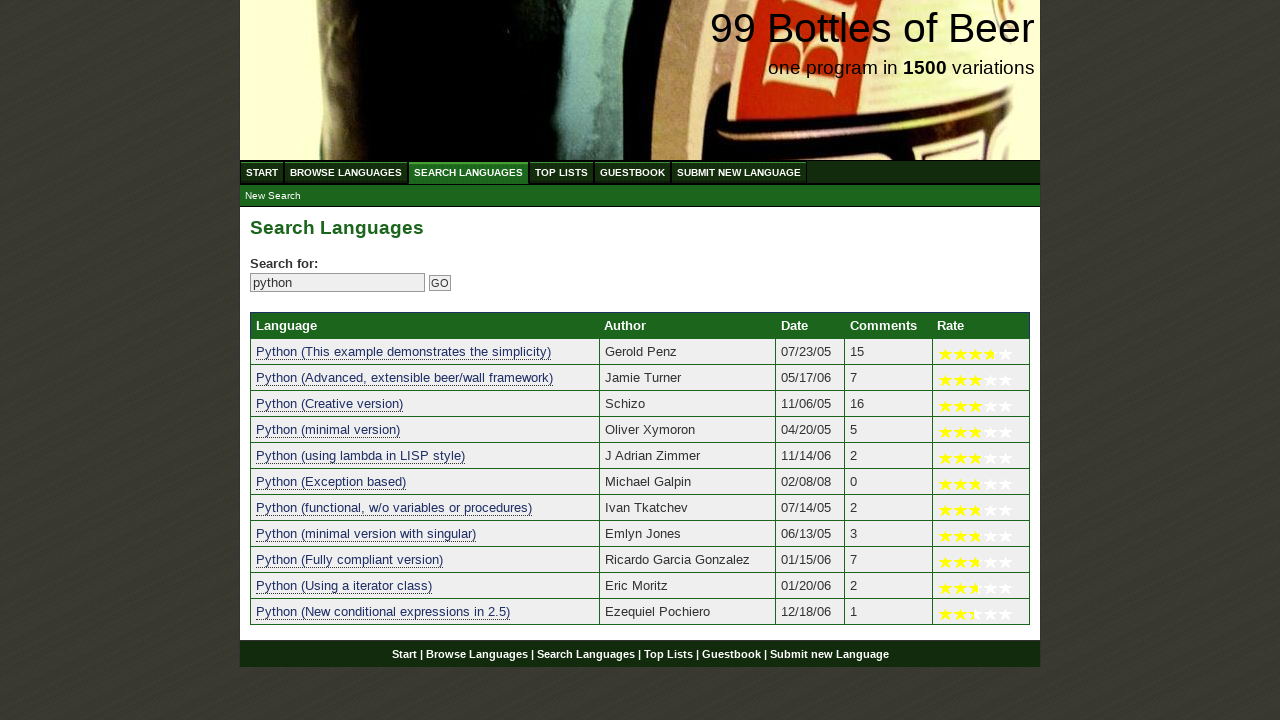

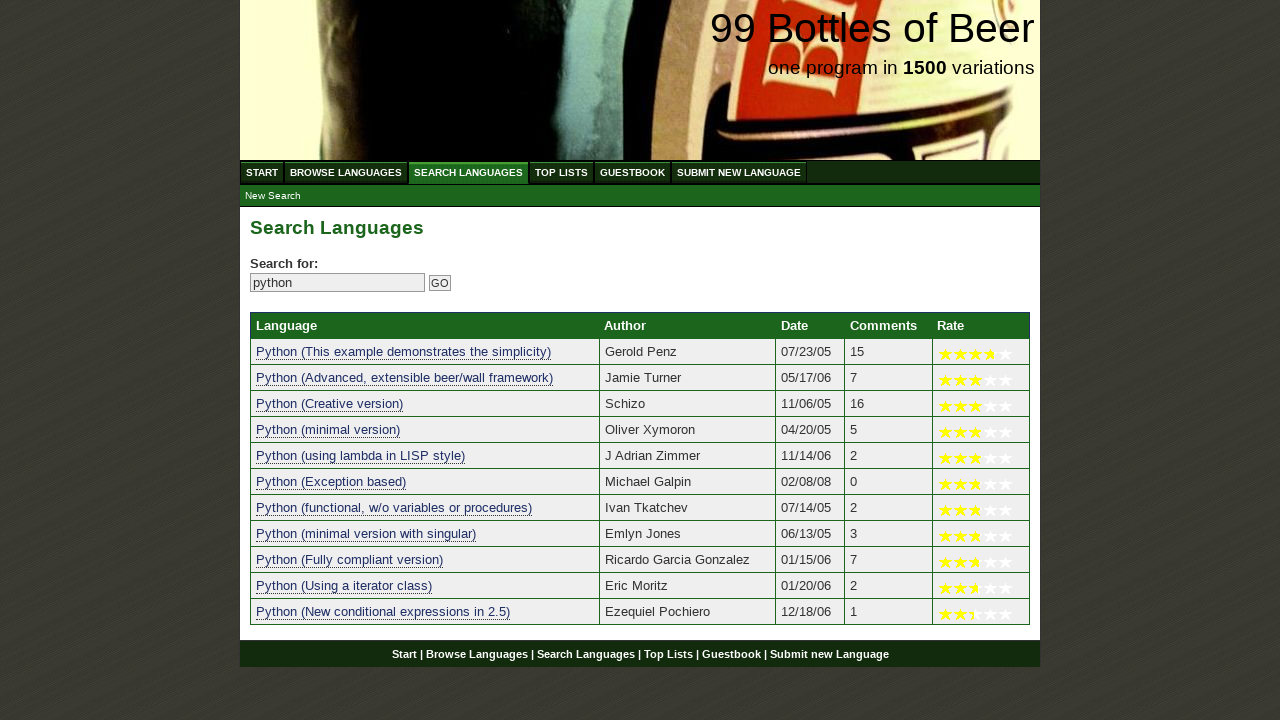